Verifies the WebdriverIO homepage has the correct title

Starting URL: https://webdriver.io/

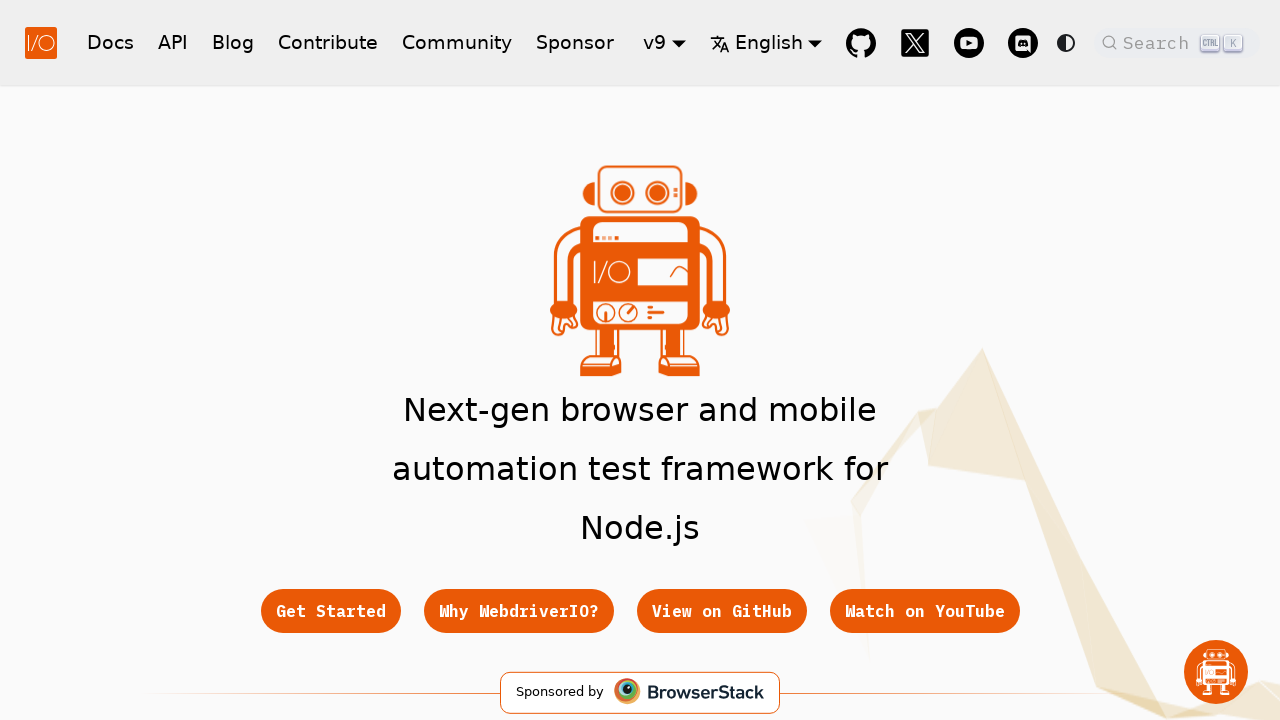

Waited for page DOM to load
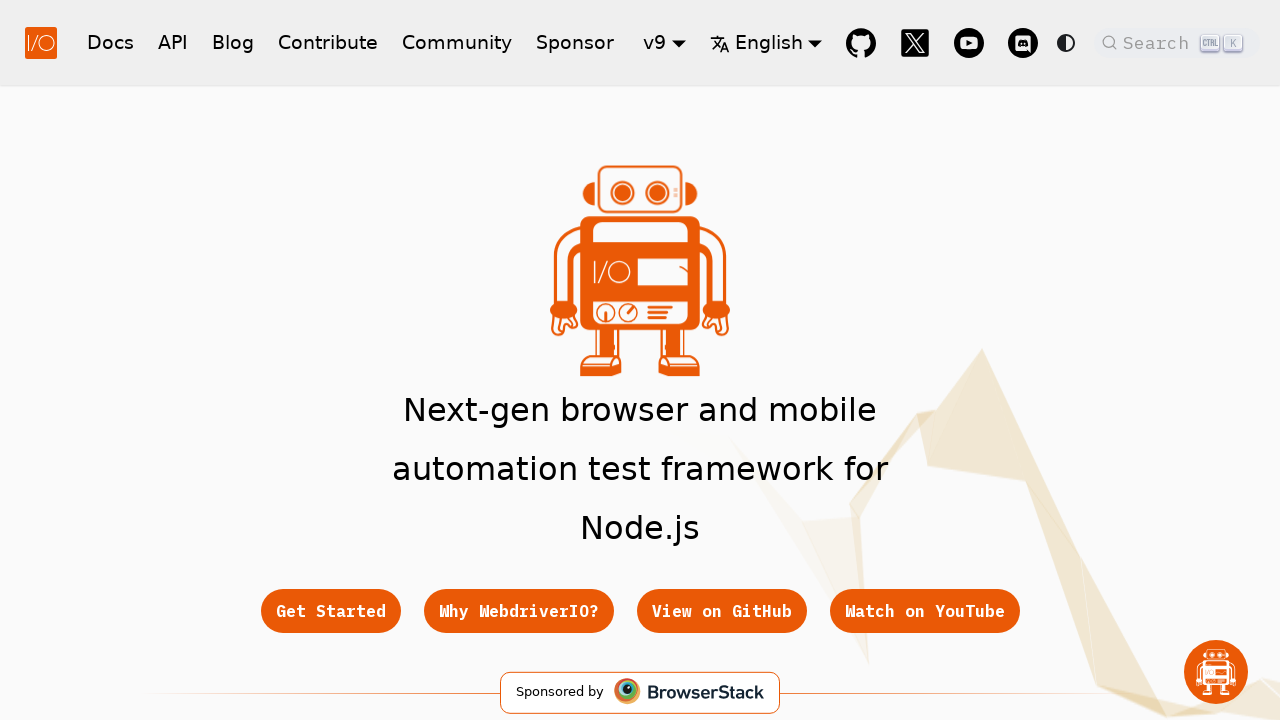

Verified page title contains 'WebdriverIO'
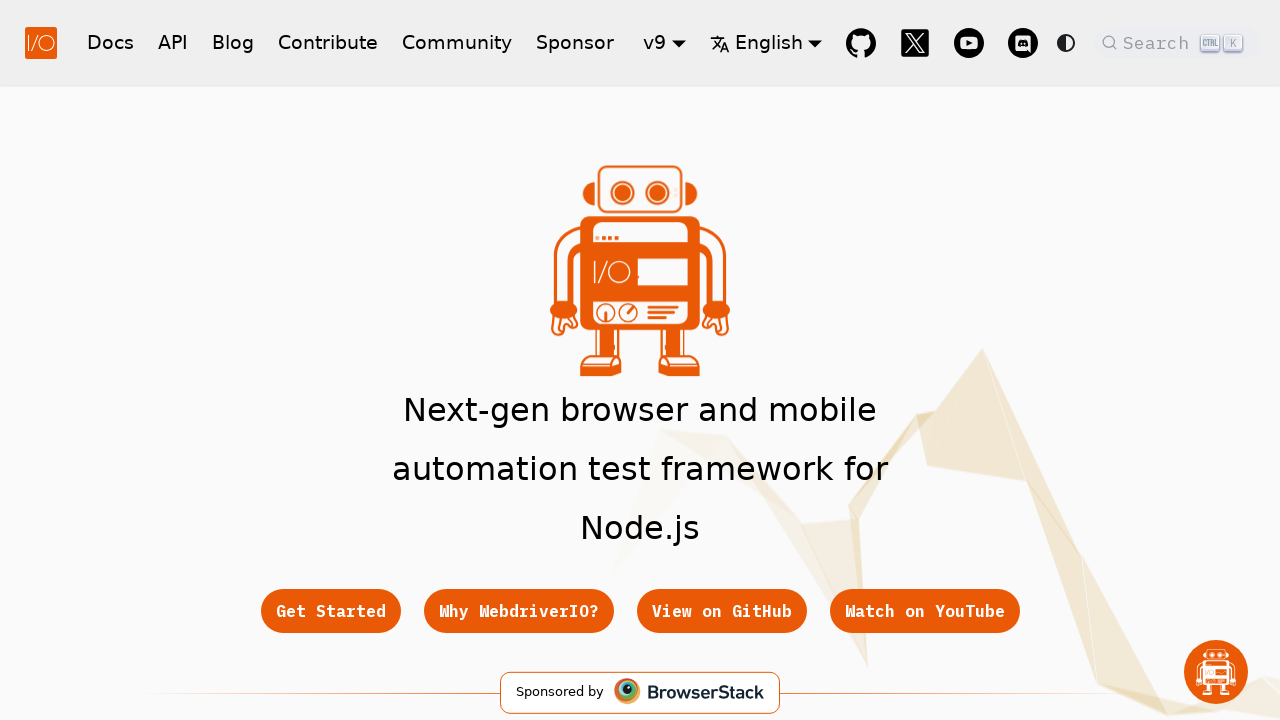

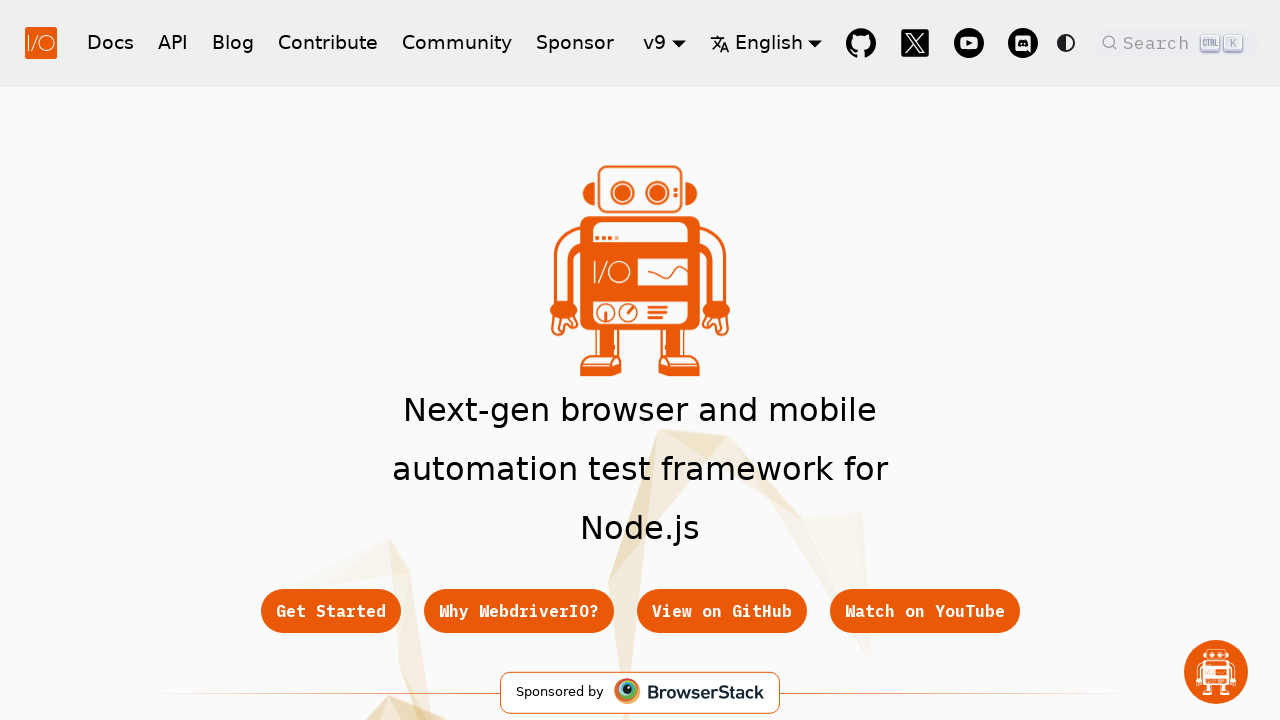